Tests web table functionality on a practice automation page by locating a table, counting rows and columns, and verifying specific cell content contains expected course information.

Starting URL: https://rahulshettyacademy.com/AutomationPractice/

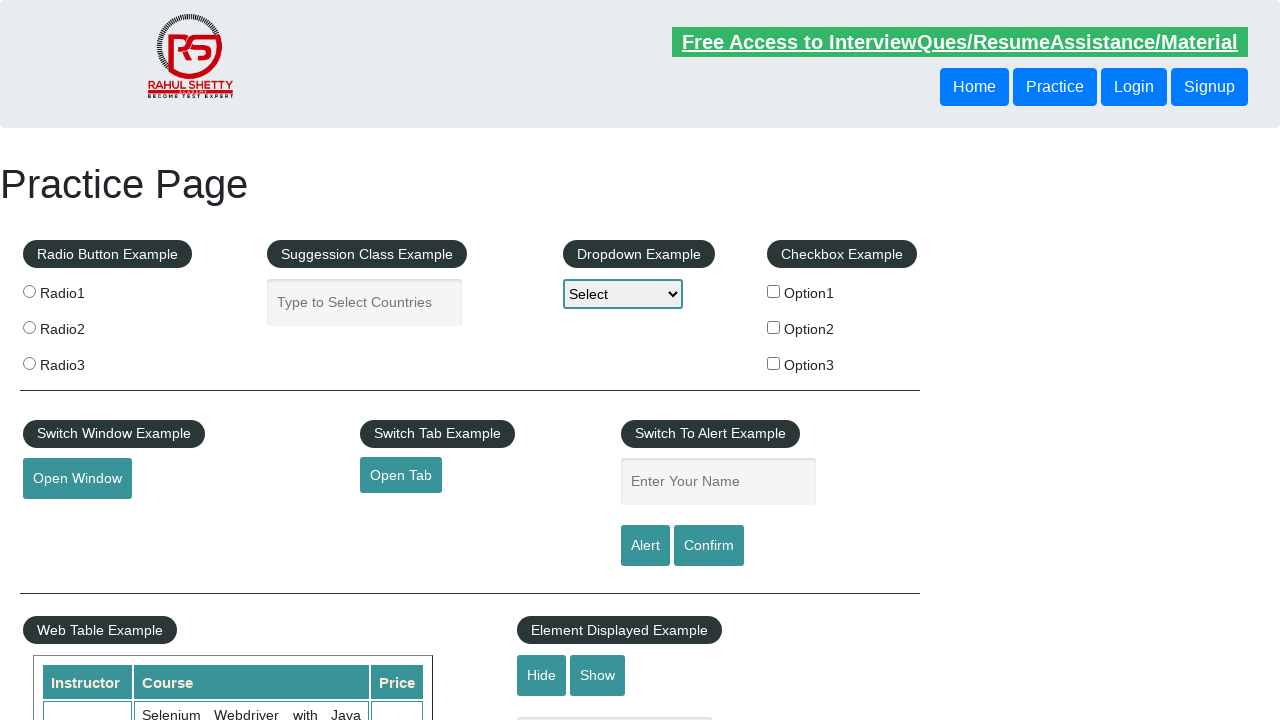

Waited for table with class 'table-display' to be visible
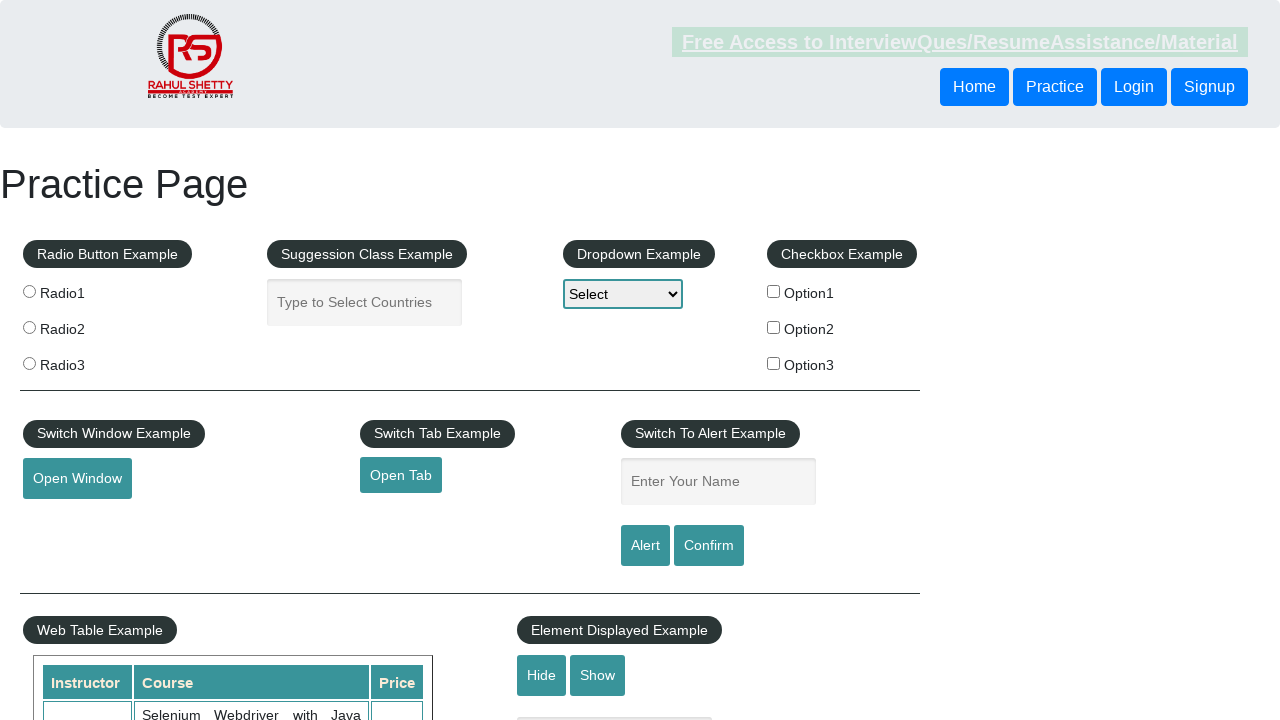

Located the table element with class 'table-display'
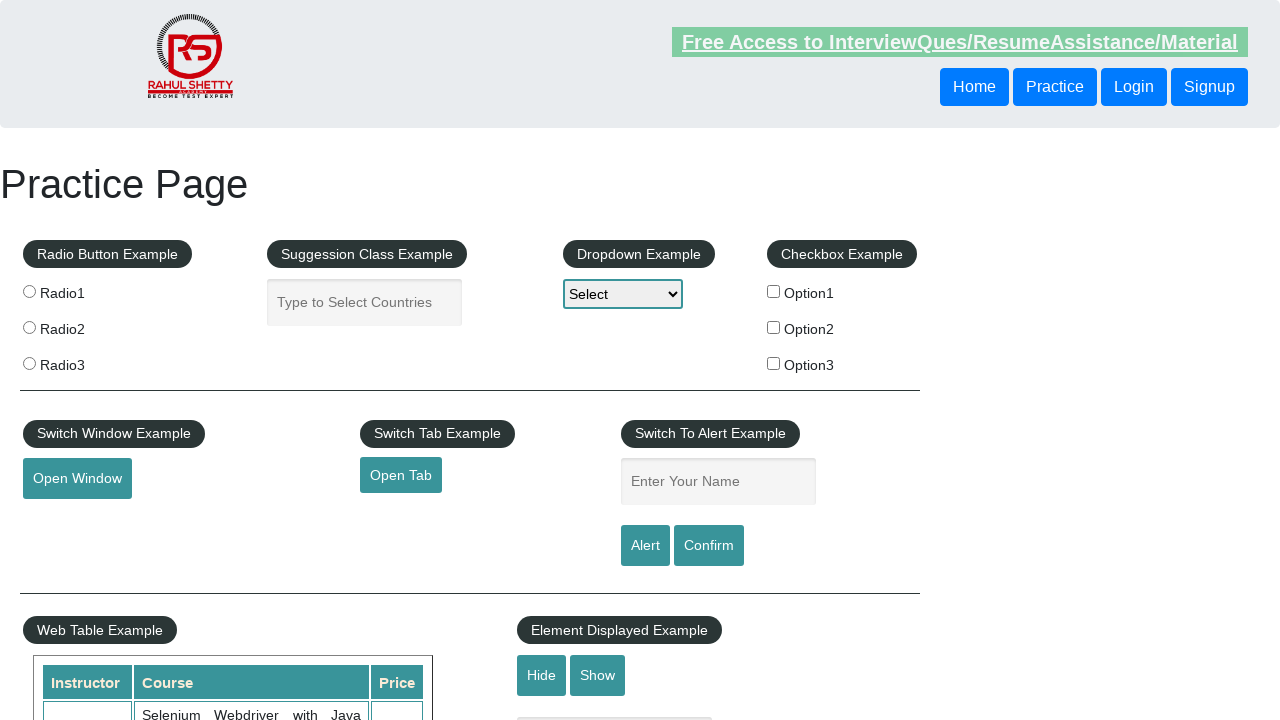

Counted table rows: 11 rows found
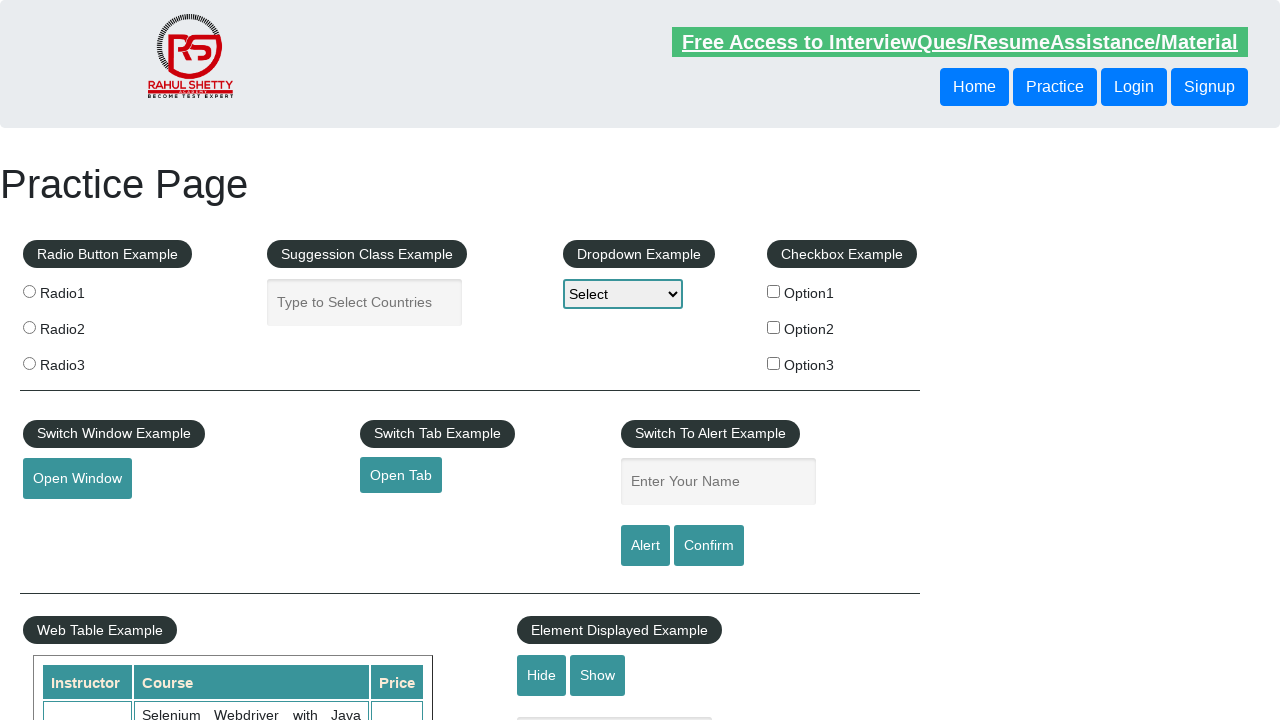

Counted table columns: 0 columns found
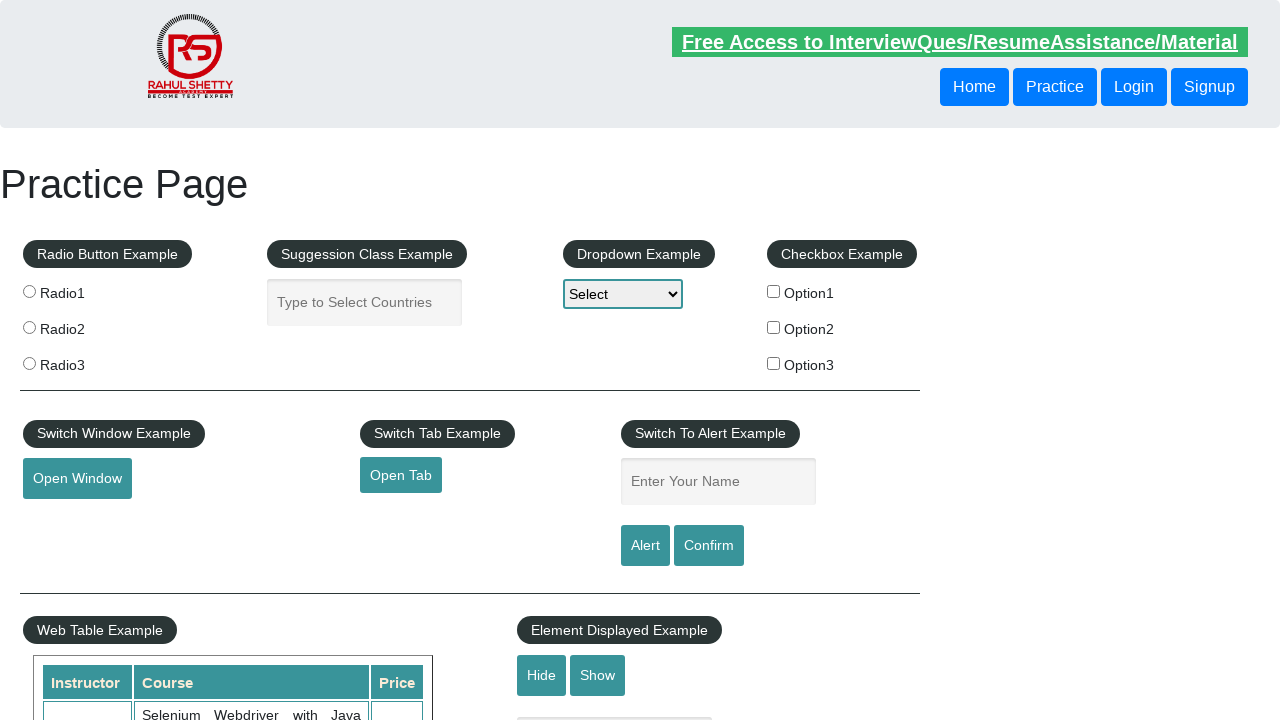

Retrieved cell data from row 8, column 2
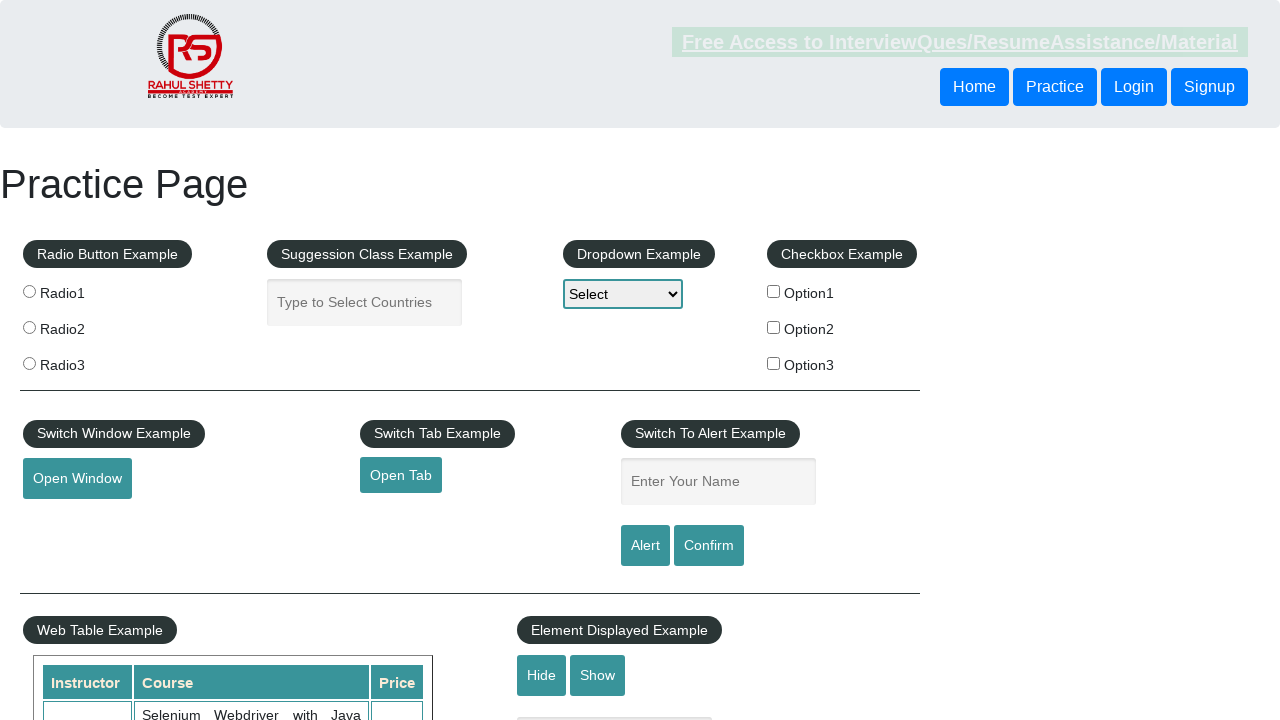

Verified cell content matches expected course text: 'QA Expert Course :Software Testing + Bugzilla + SQL + Agile'
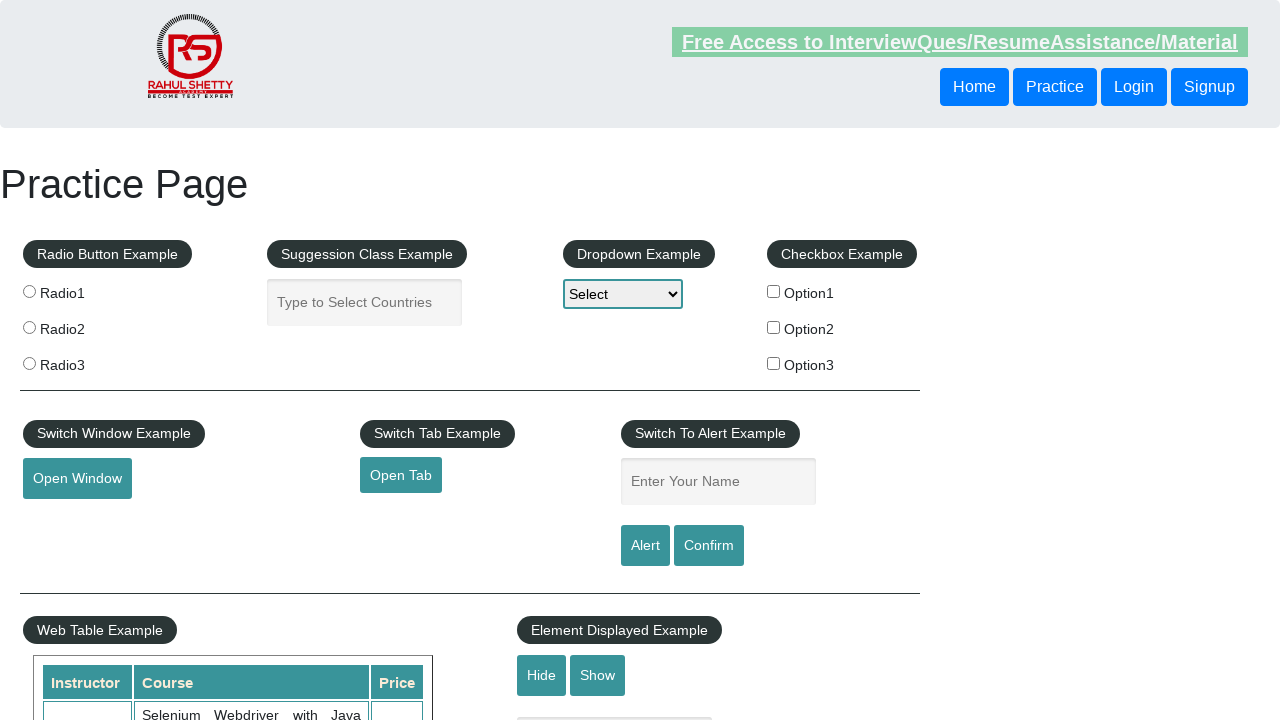

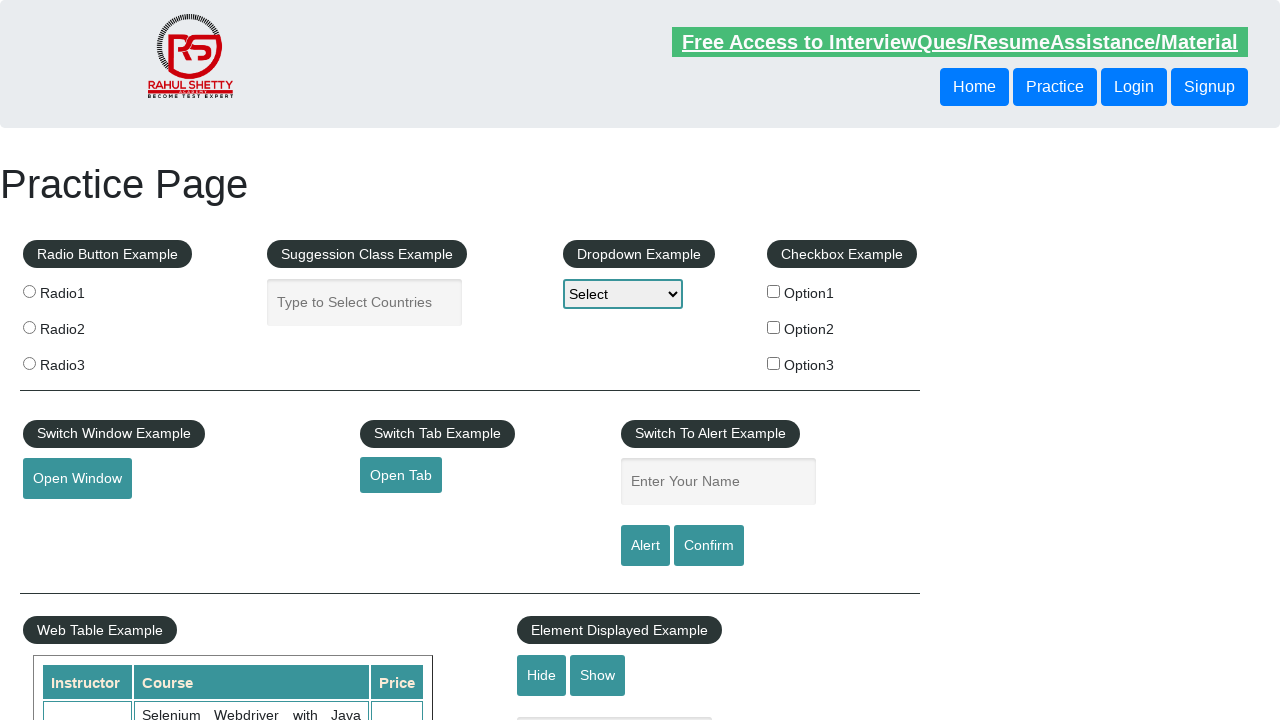